Tests a button click interaction on a page that requires waiting, then verifies a success message appears

Starting URL: http://suninjuly.github.io/wait1.html

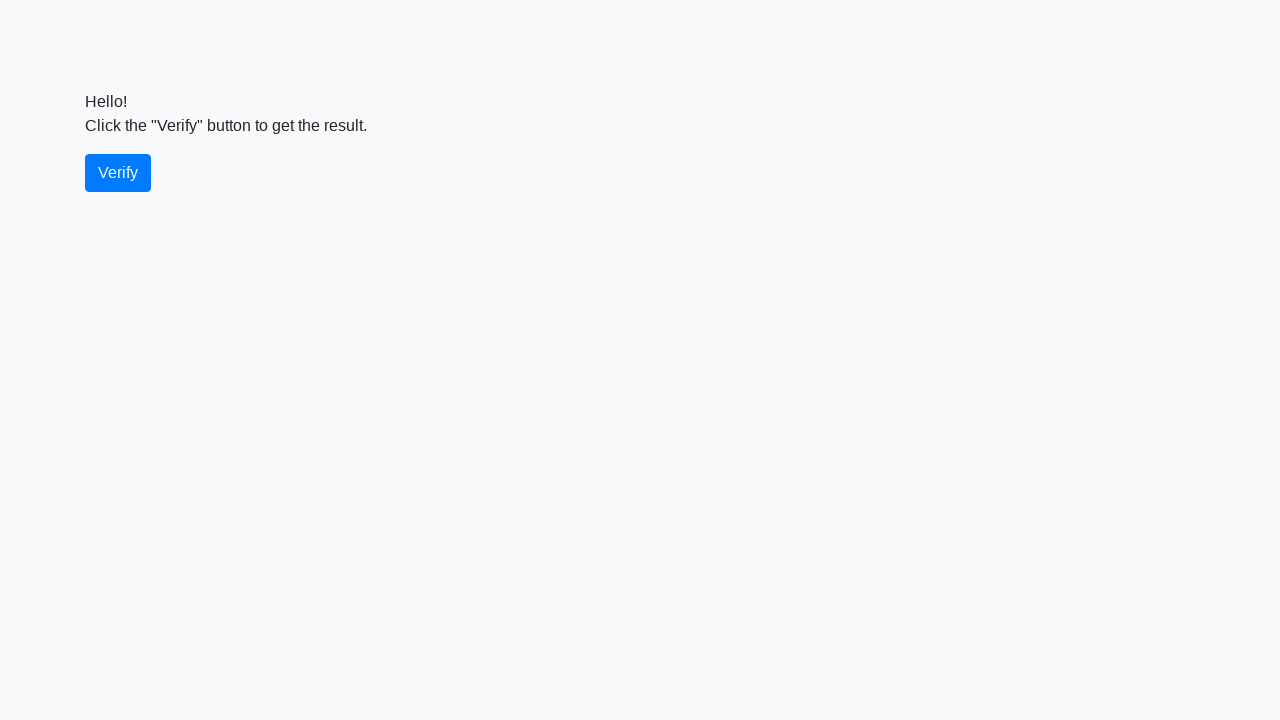

Waited 3 seconds for page to be ready
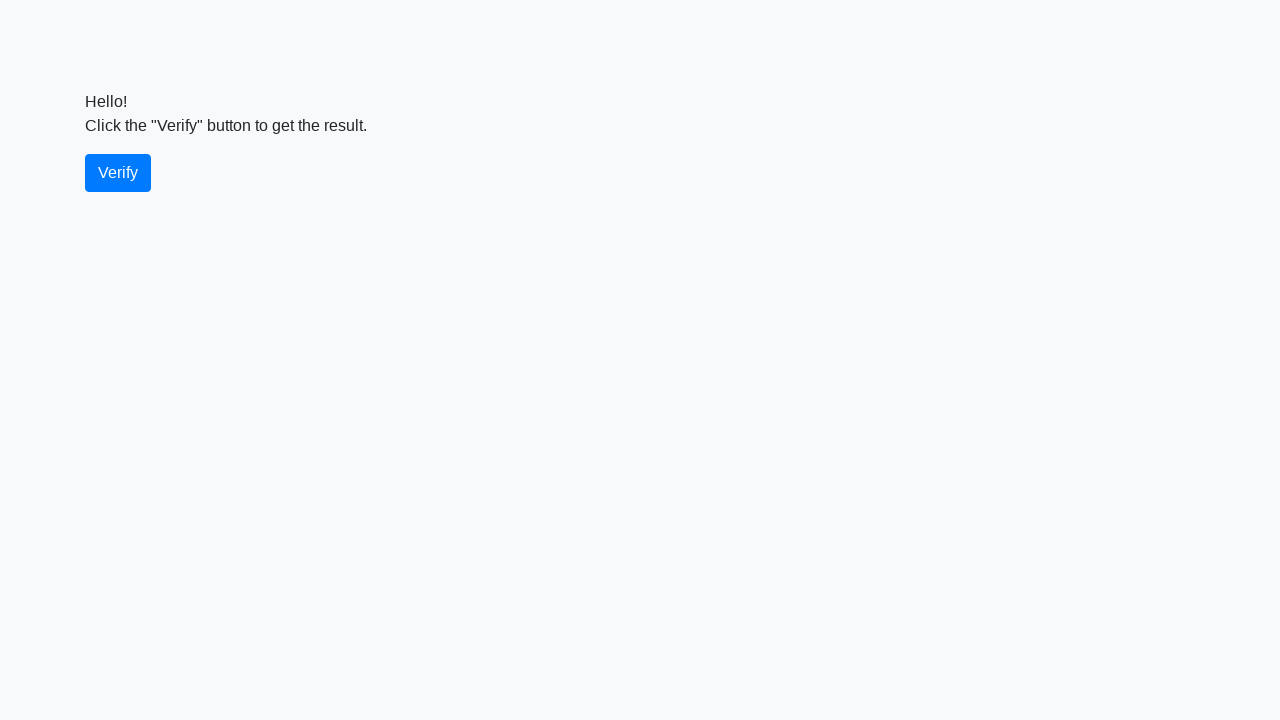

Clicked the verify button at (118, 173) on #verify
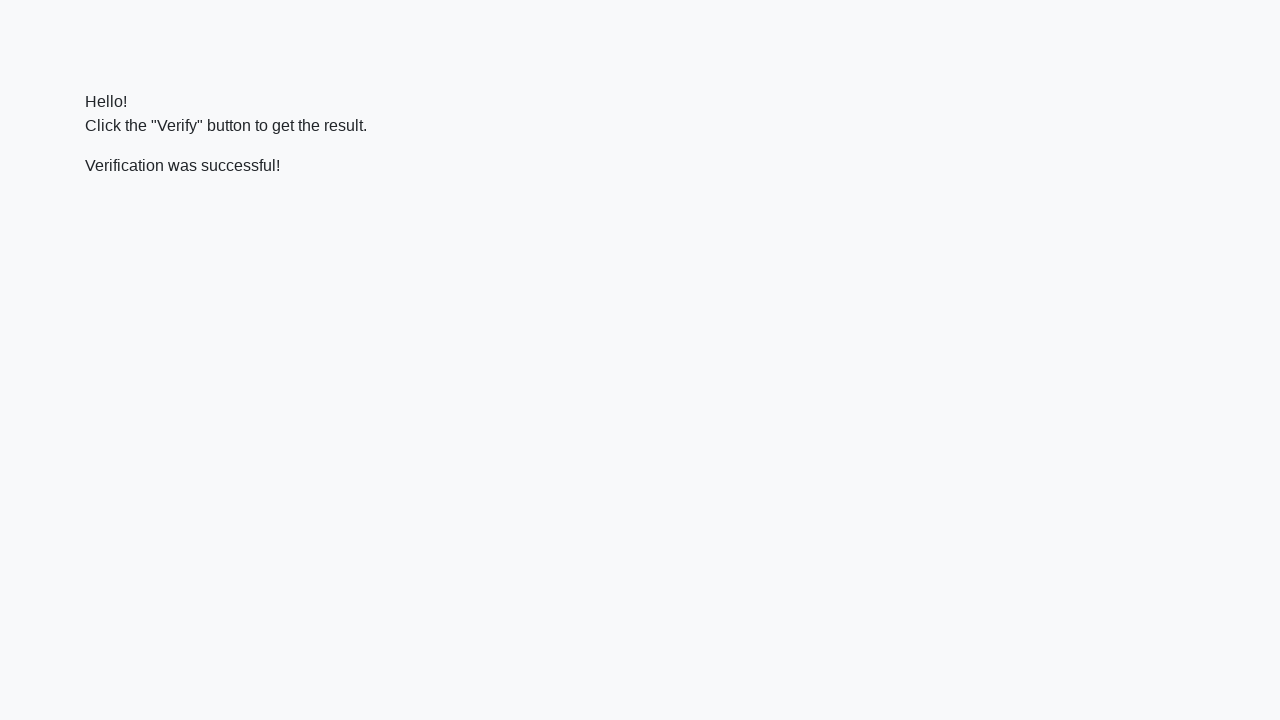

Success message element appeared
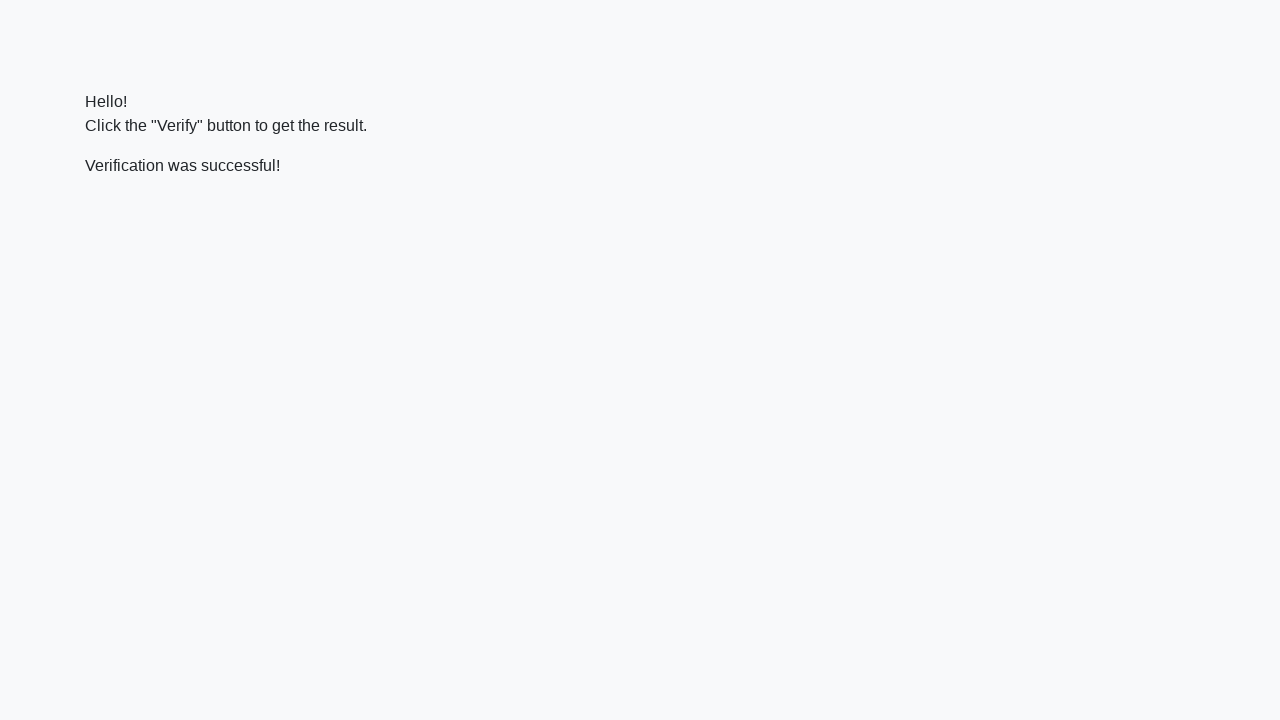

Verified that success message contains 'successful'
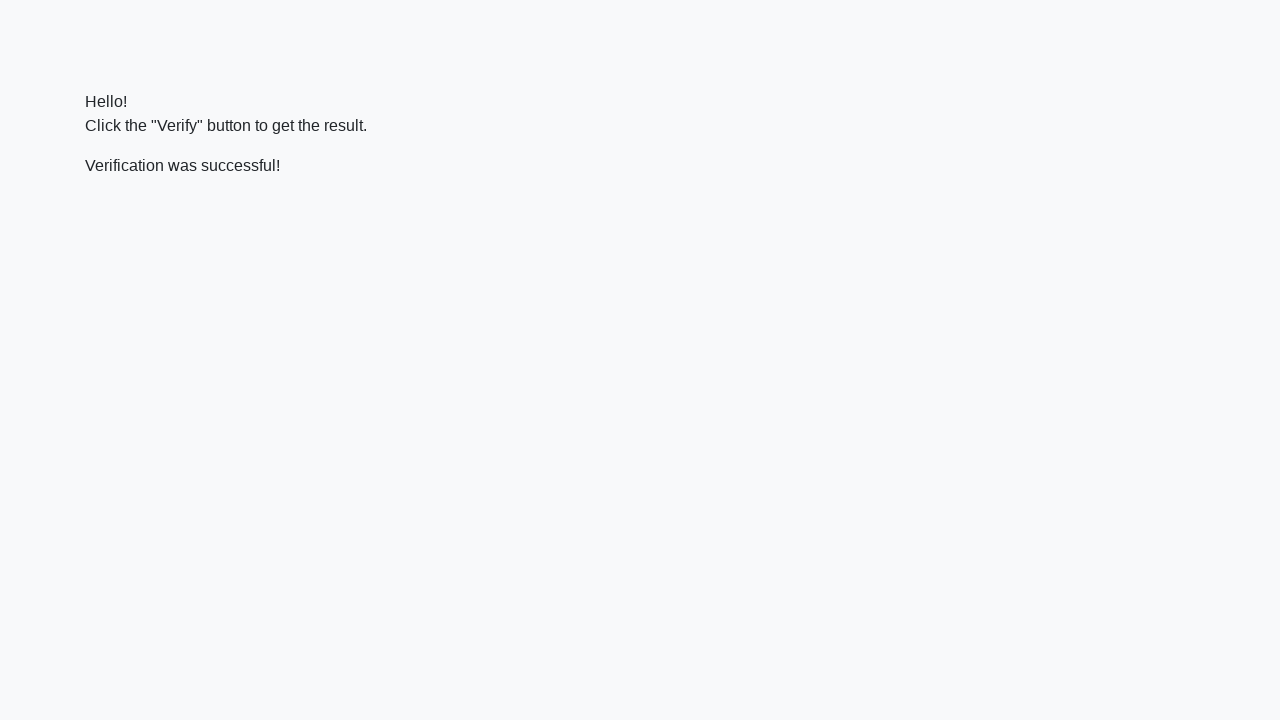

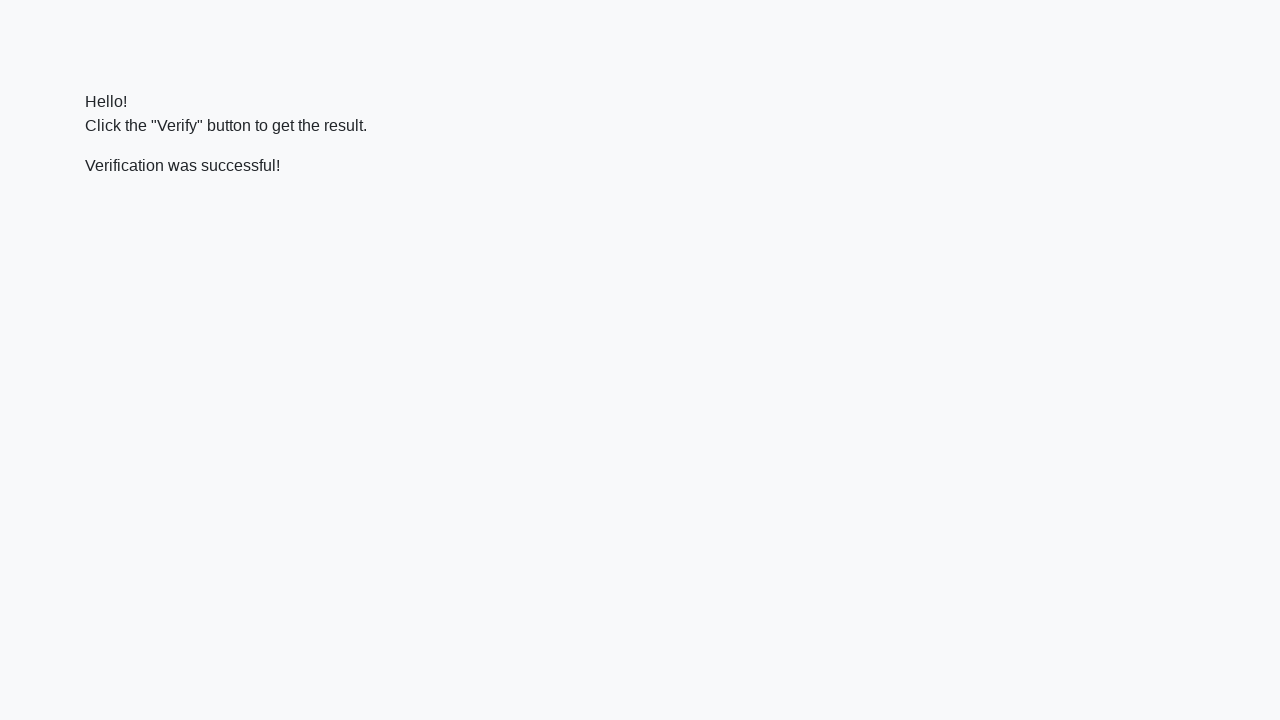